Tests dynamic controls functionality by toggling an input field's enabled state and entering text into it after it becomes enabled

Starting URL: https://v1.training-support.net/selenium/dynamic-controls

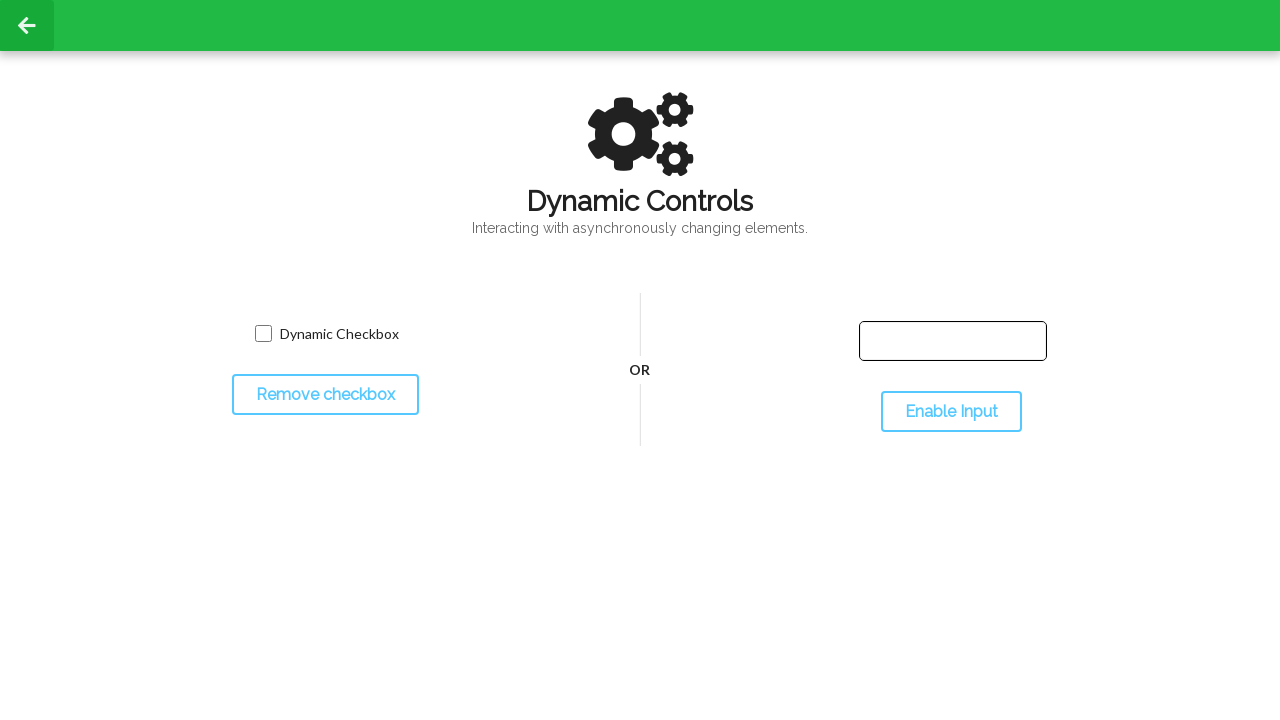

Located the input text box element
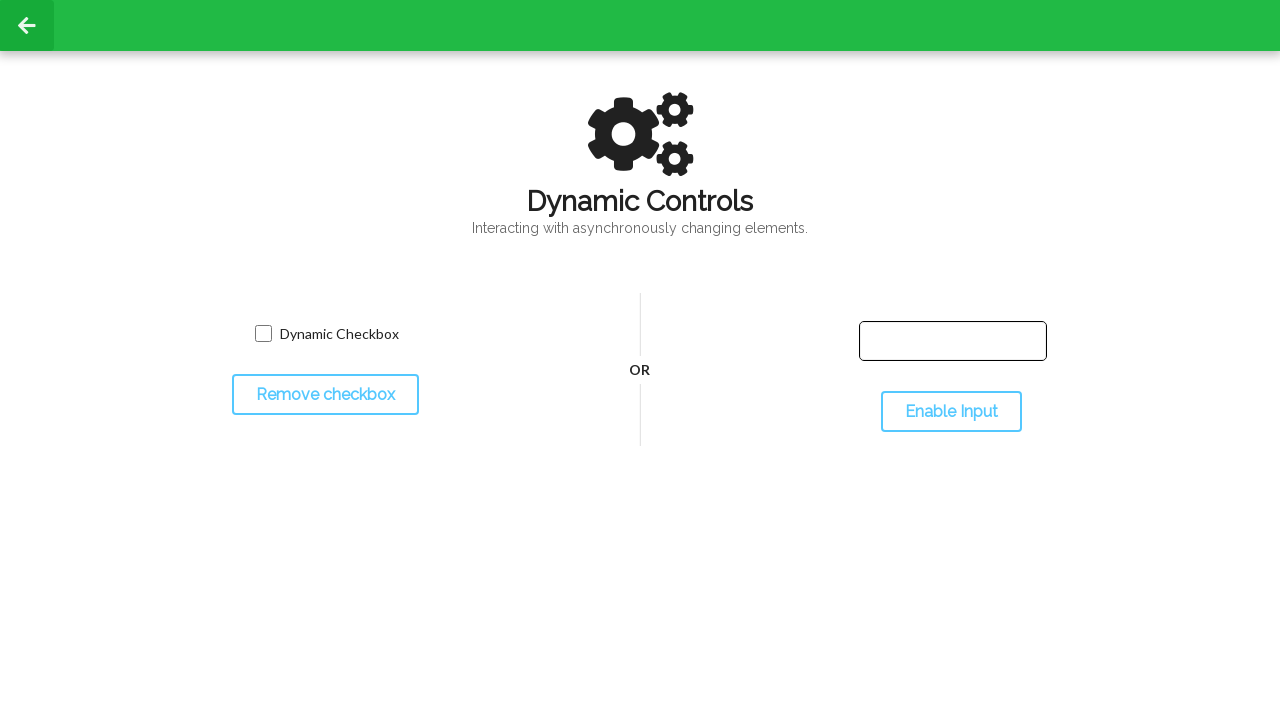

Clicked the toggle input button to enable the text box at (951, 412) on #toggleInput
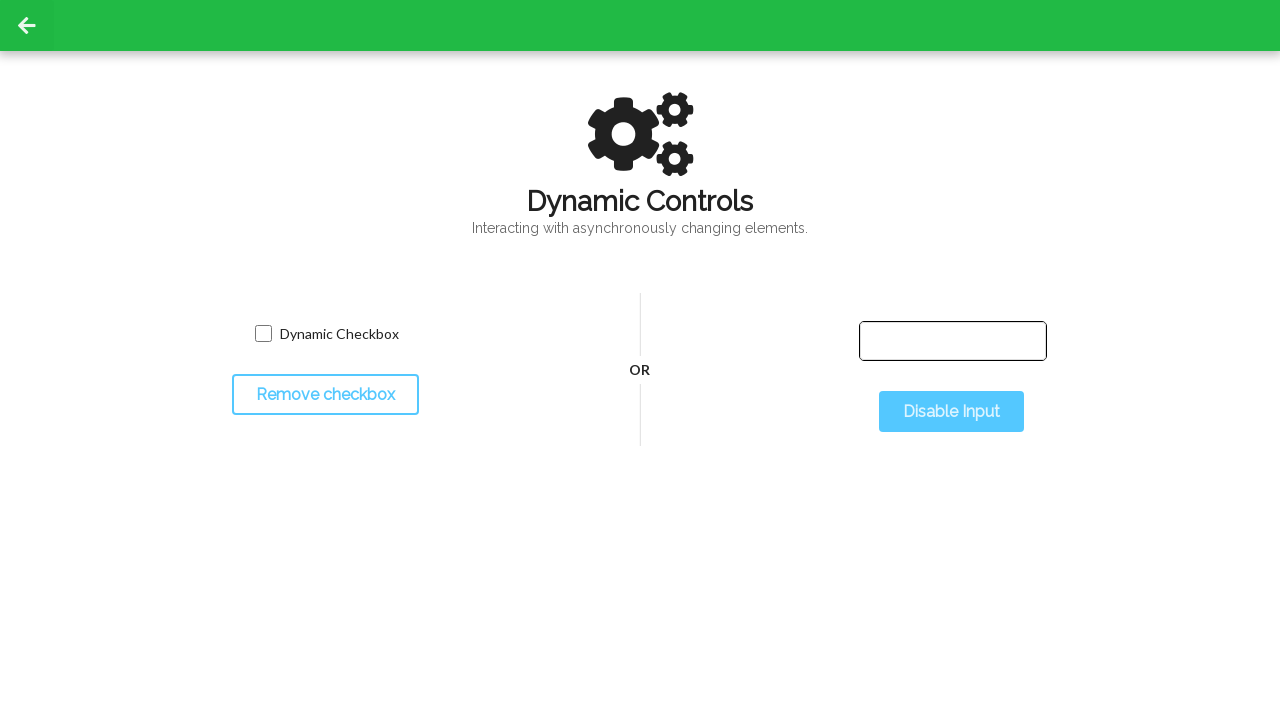

Waited for the input text box to become enabled
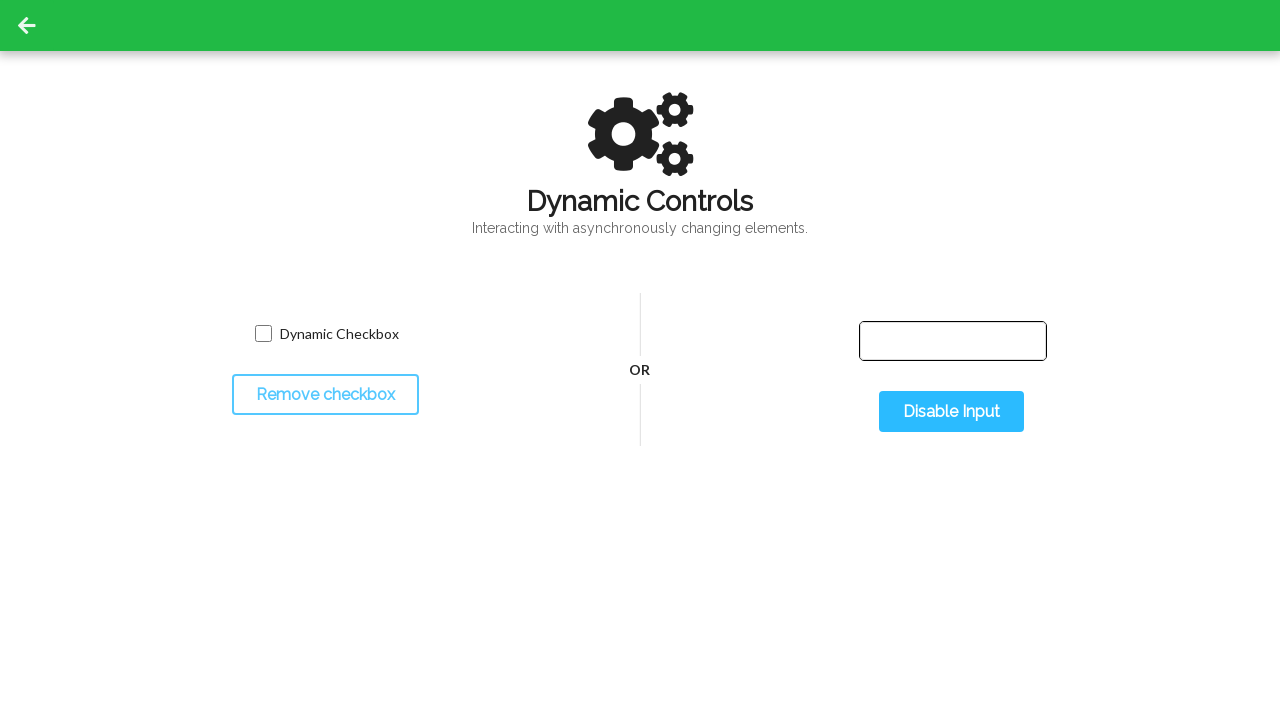

Filled the input text box with 'Selenium with Python' on #input-text
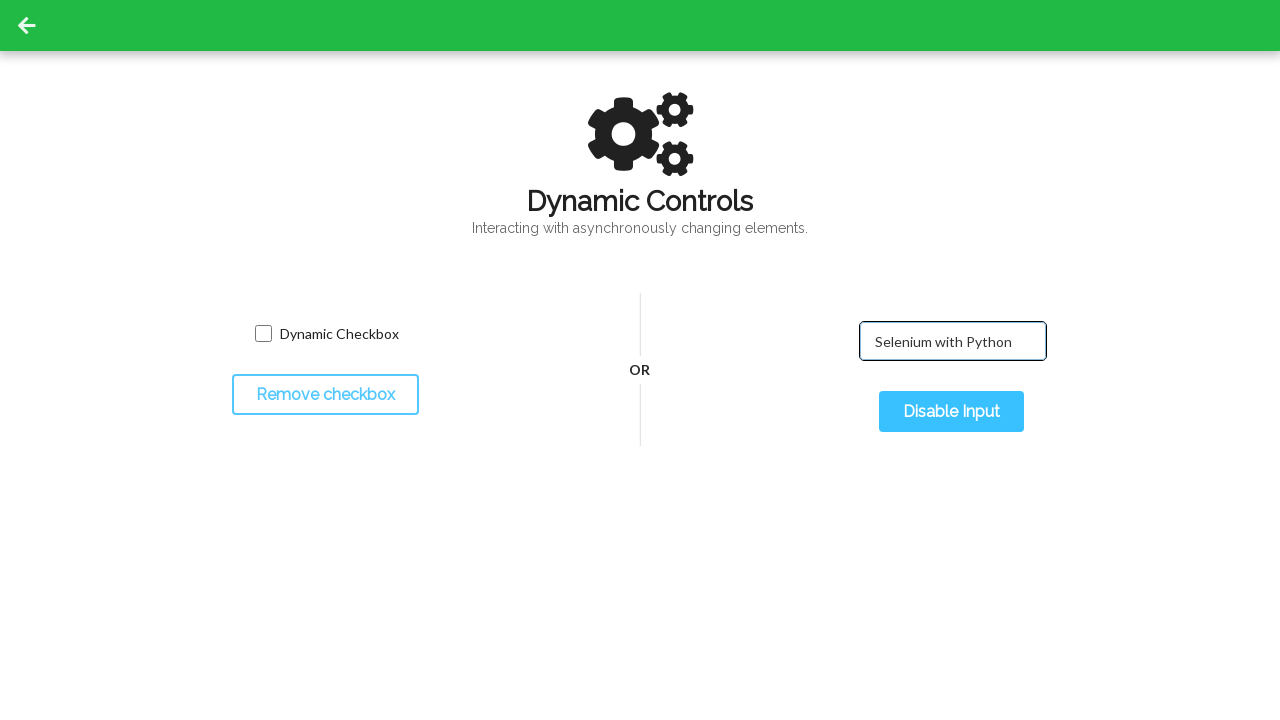

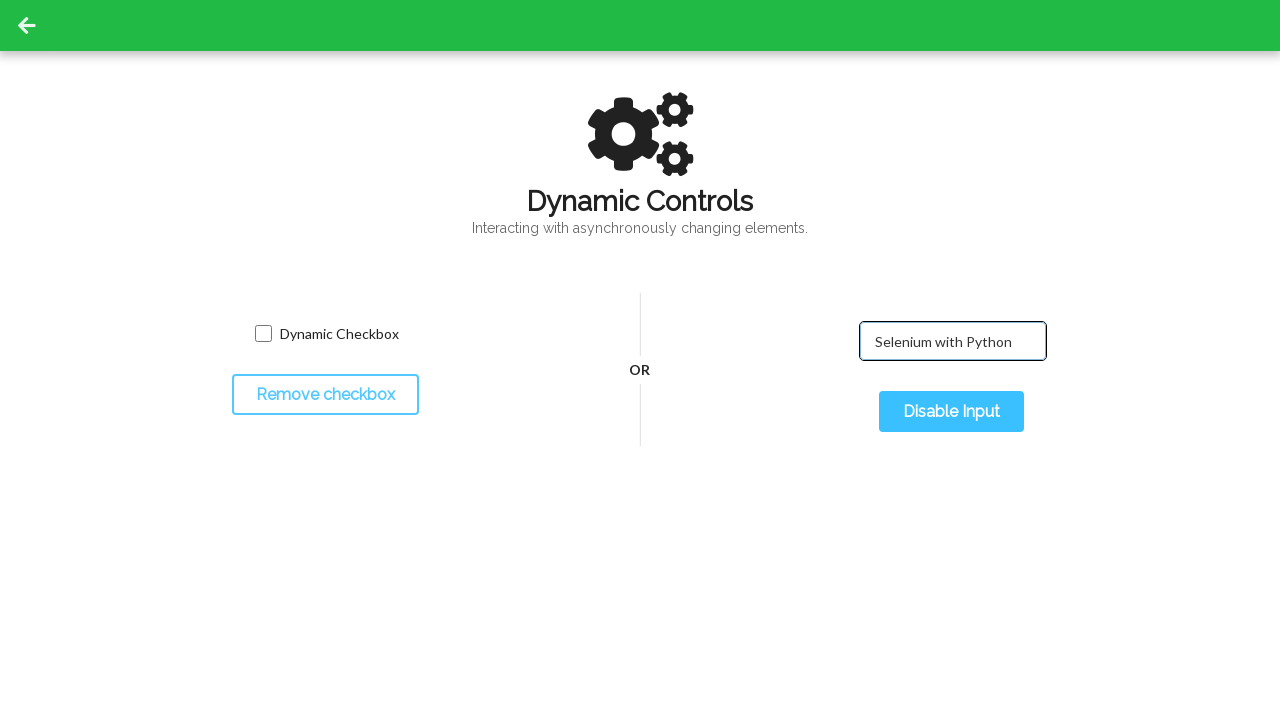